Tests ASOS website search functionality by entering a search query and clicking the search button

Starting URL: https://www.asos.com/

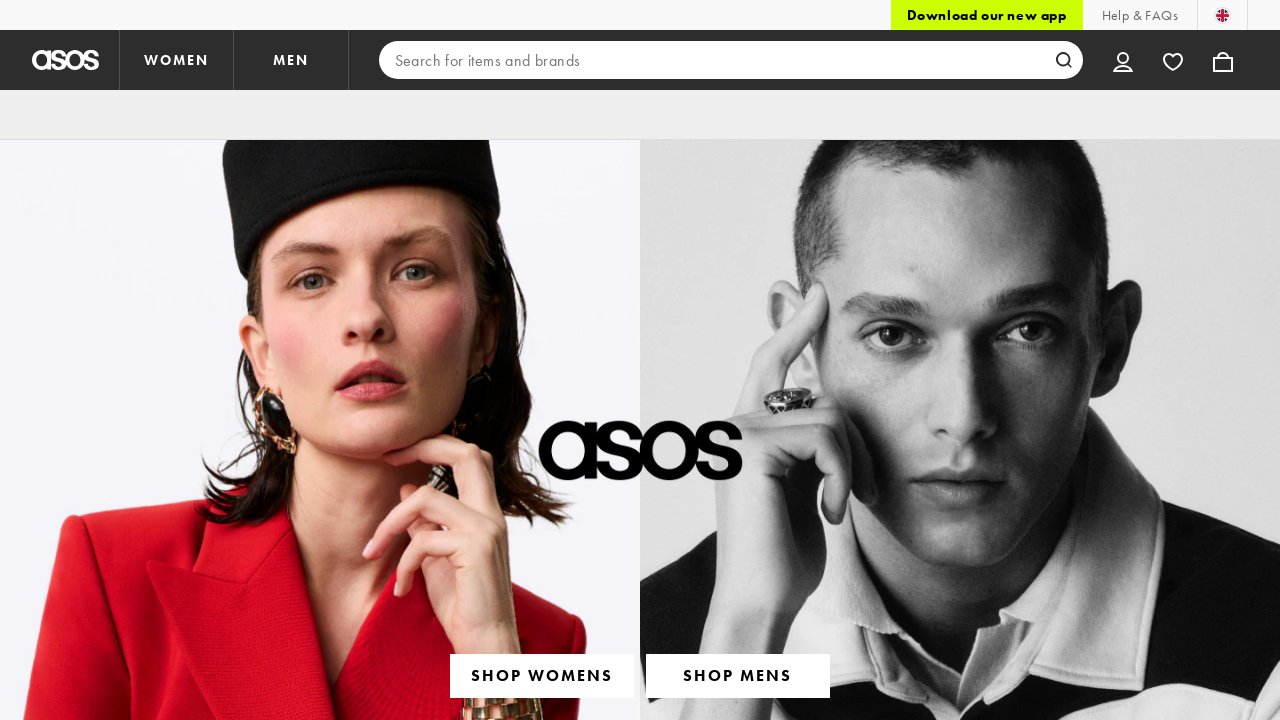

Filled search box with 'dress' on input[type='search']
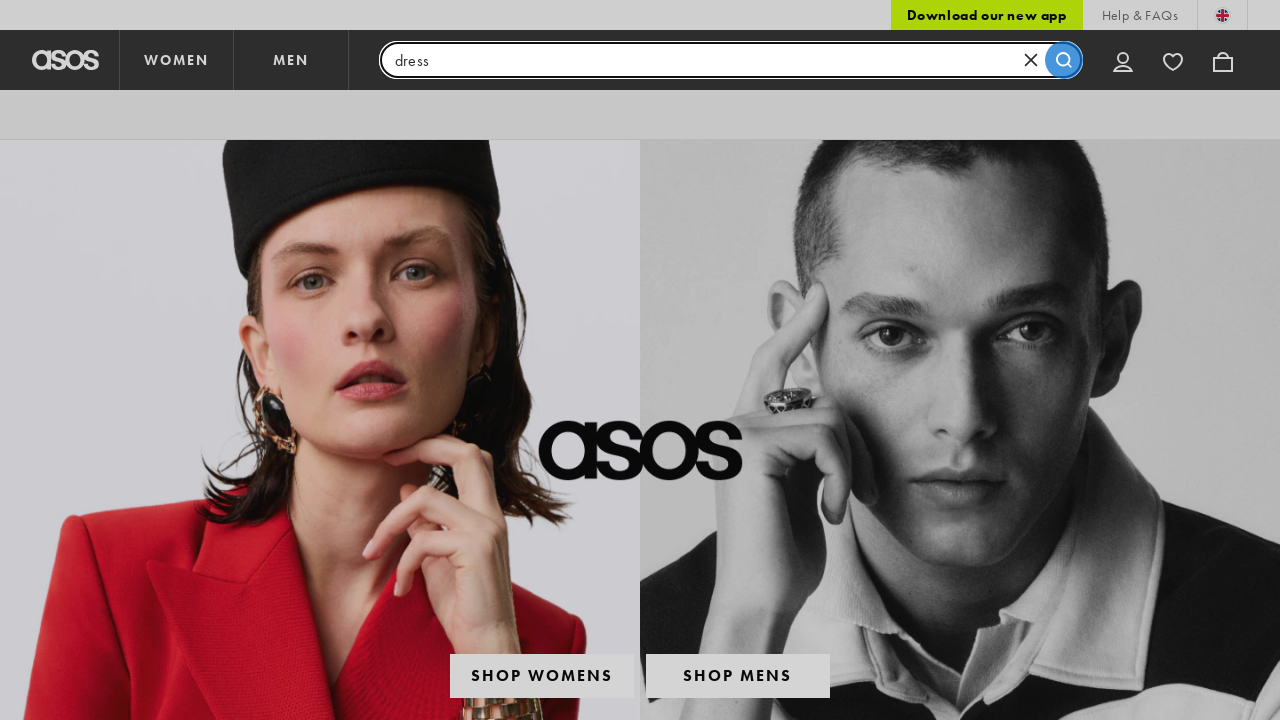

Clicked search button to submit query at (1064, 60) on button[data-testid='search-button-inline']
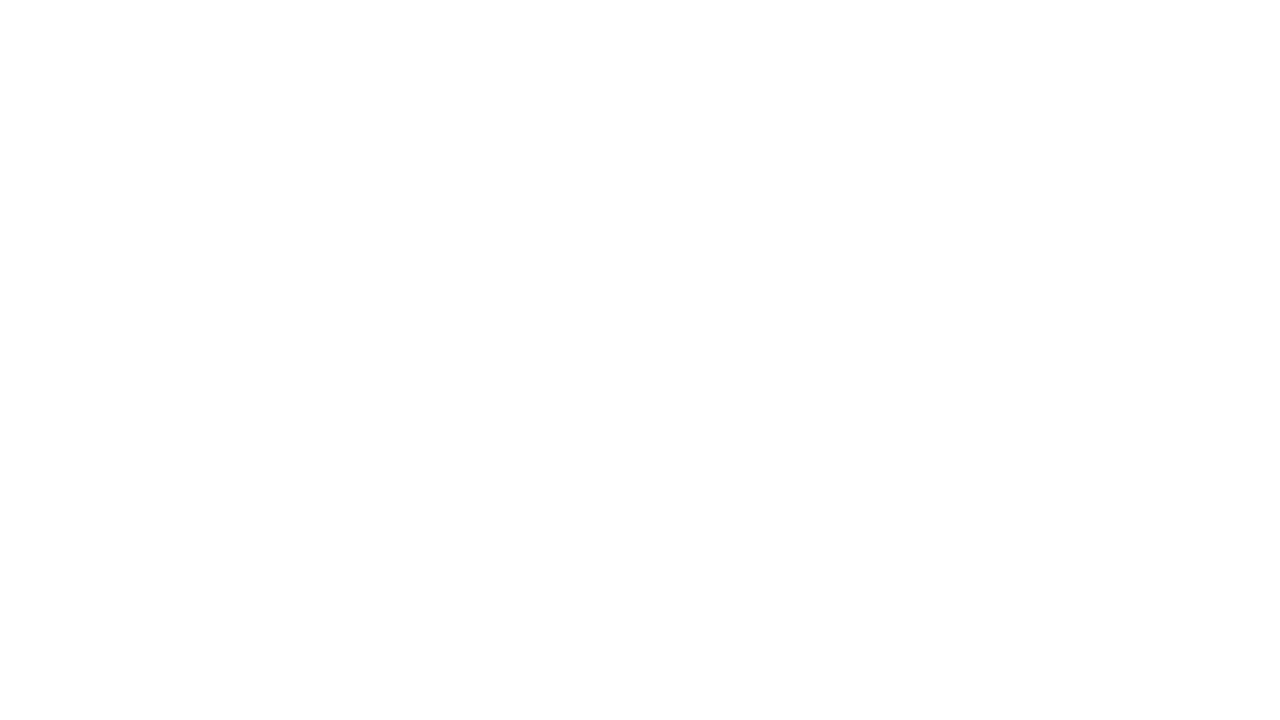

Waited for search results to load
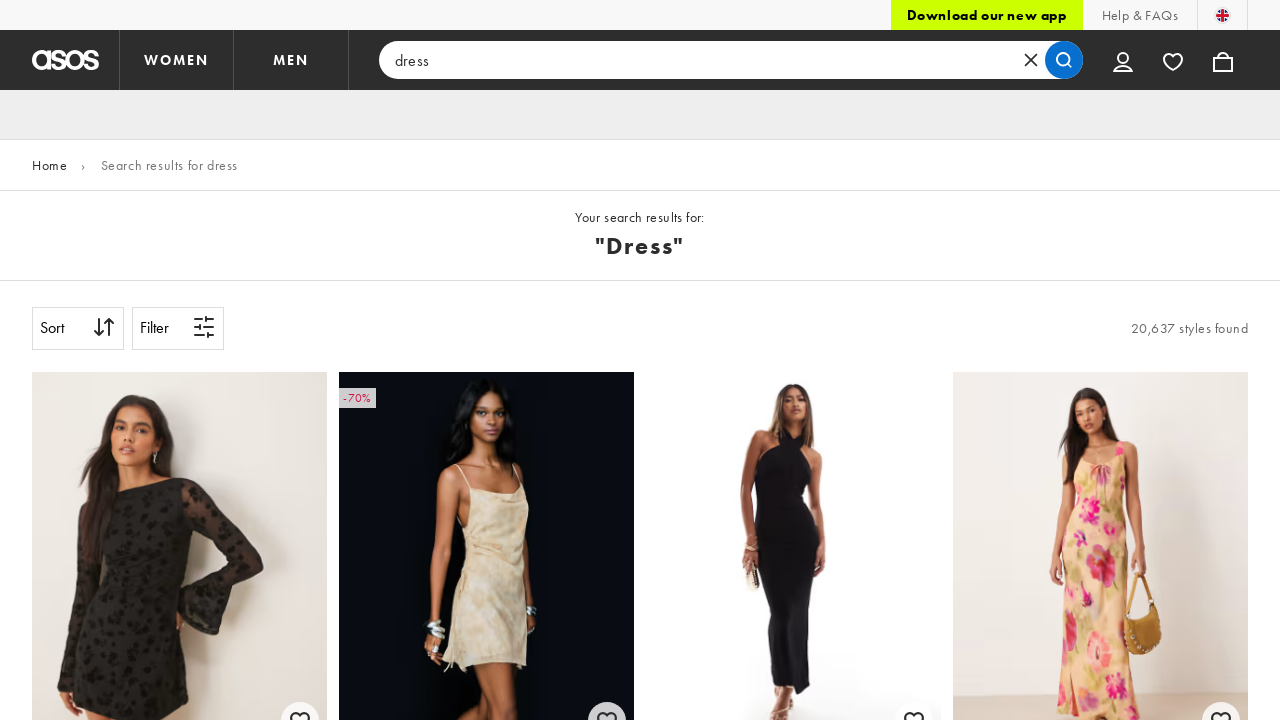

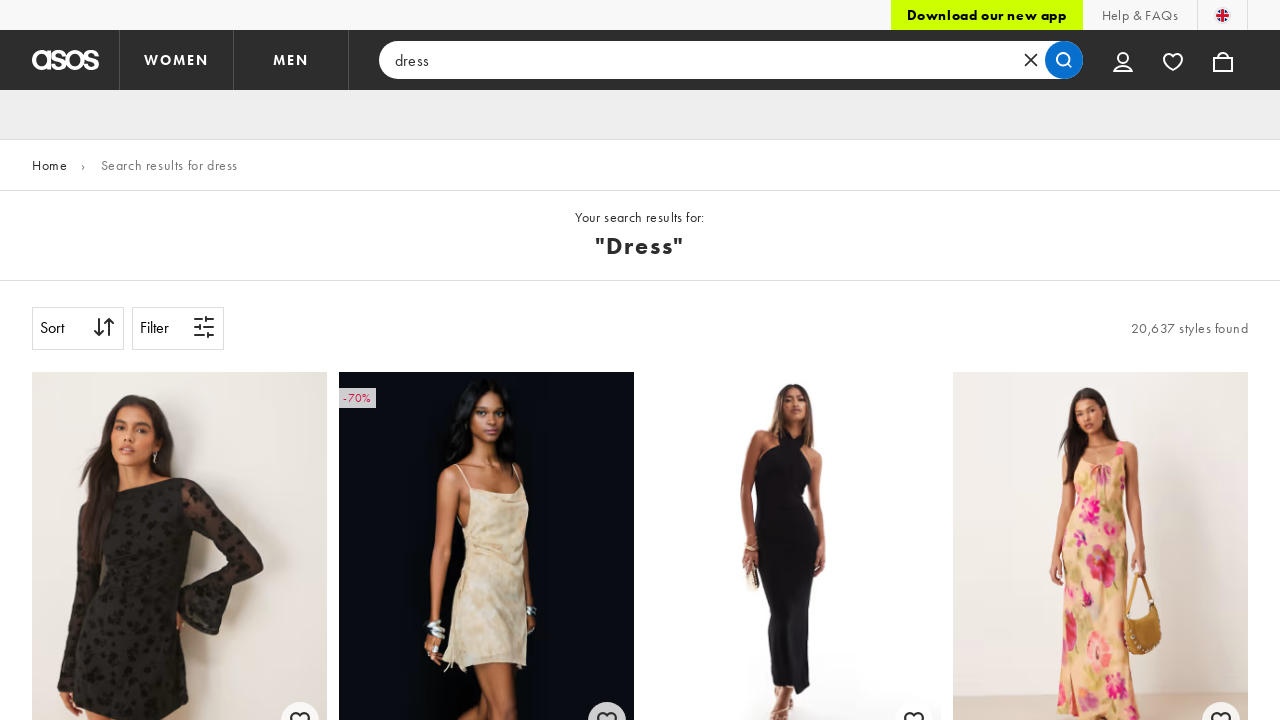